Navigates to Daraz Bangladesh website and retrieves the page title

Starting URL: https://www.daraz.com.bd/#?

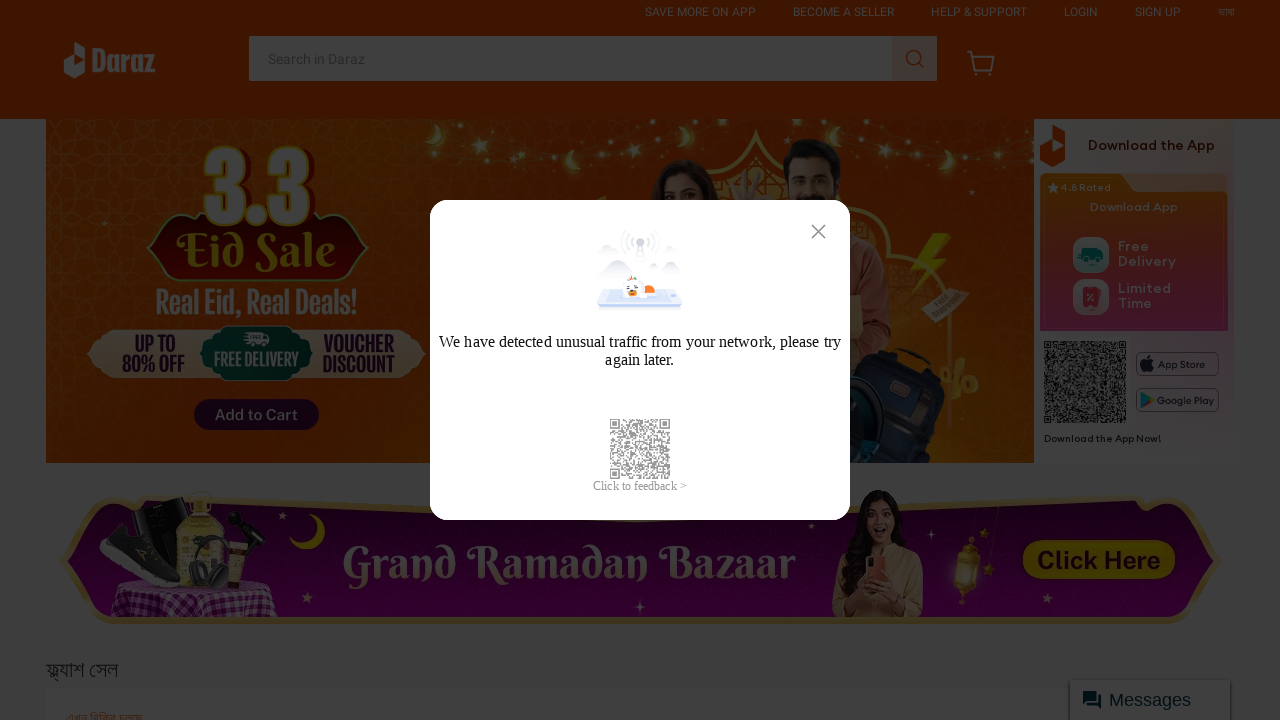

Waited for page to reach networkidle state
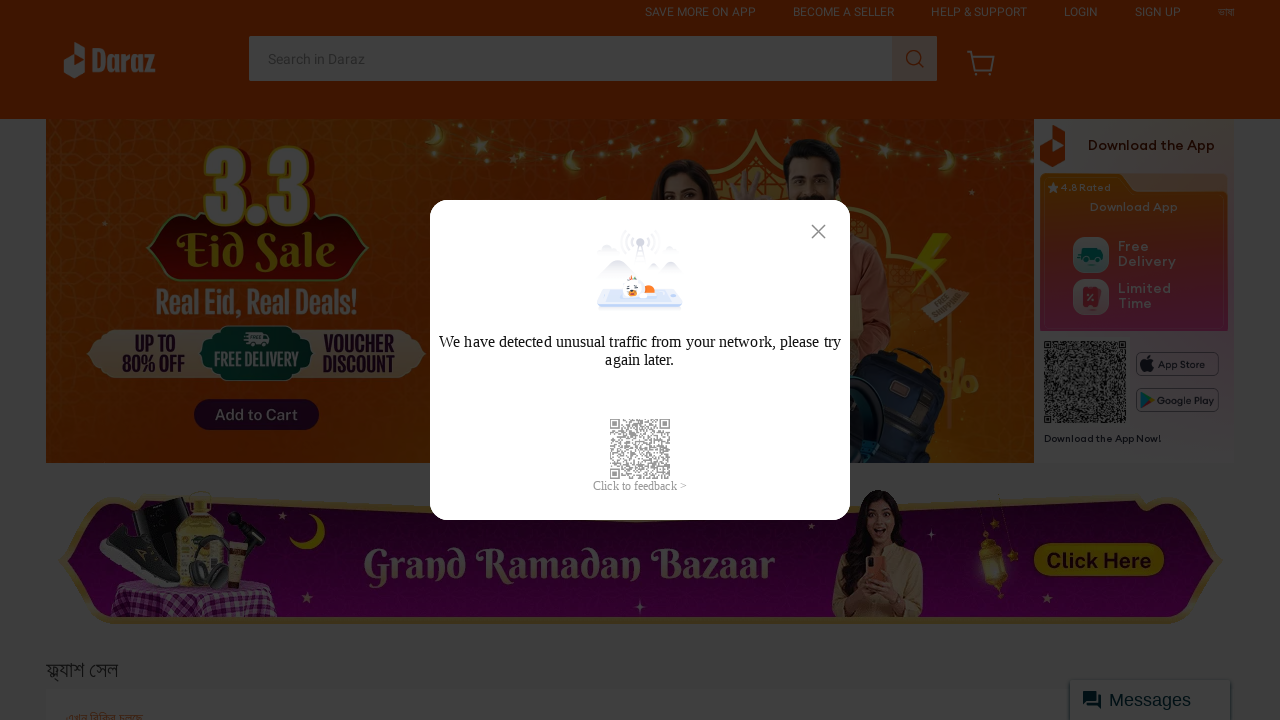

Retrieved page title: Online Shopping in Bangladesh: Order Now from Daraz.com.bd
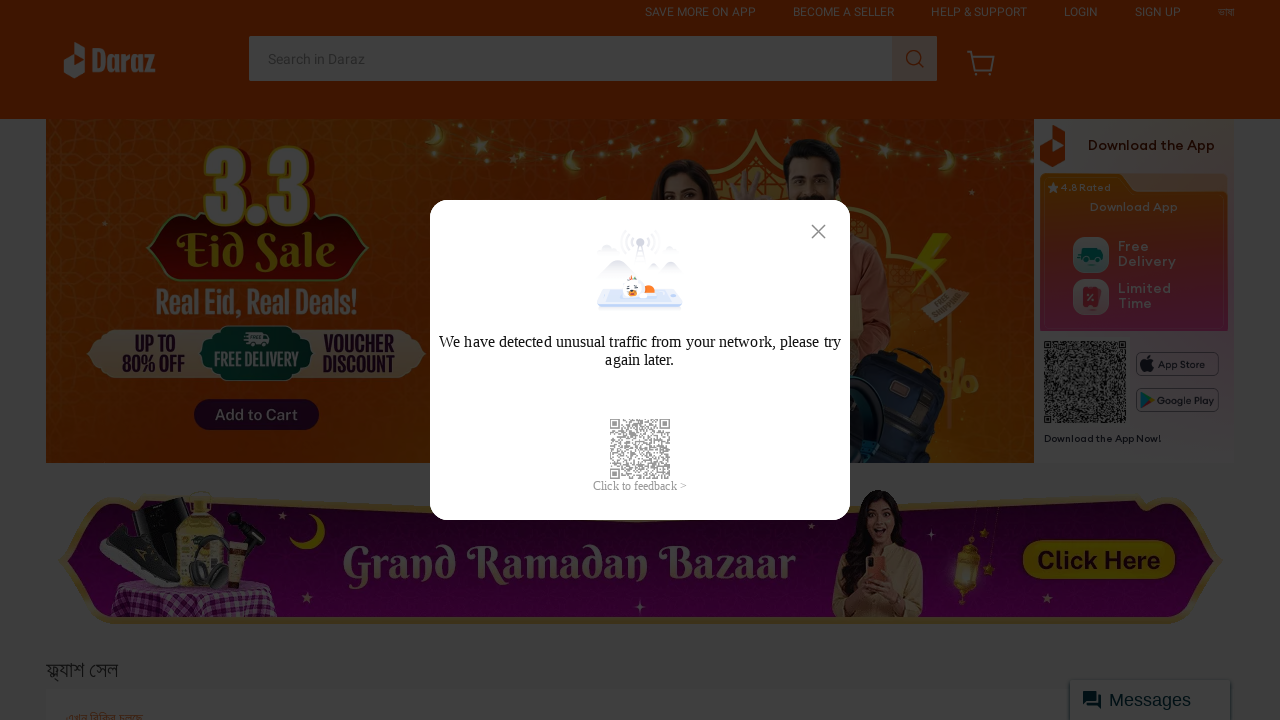

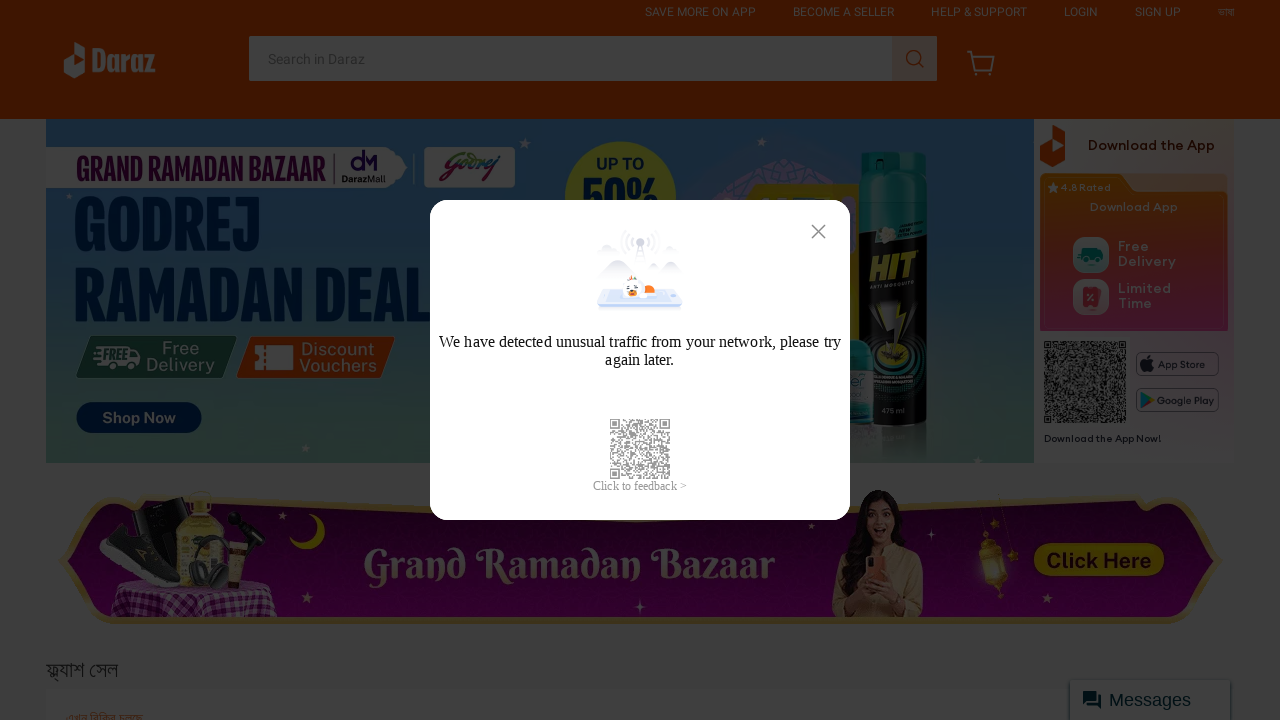